Tests drag and drop functionality by dragging an element from one location to another on a demo page

Starting URL: https://crossbrowsertesting.github.io/drag-and-drop.html

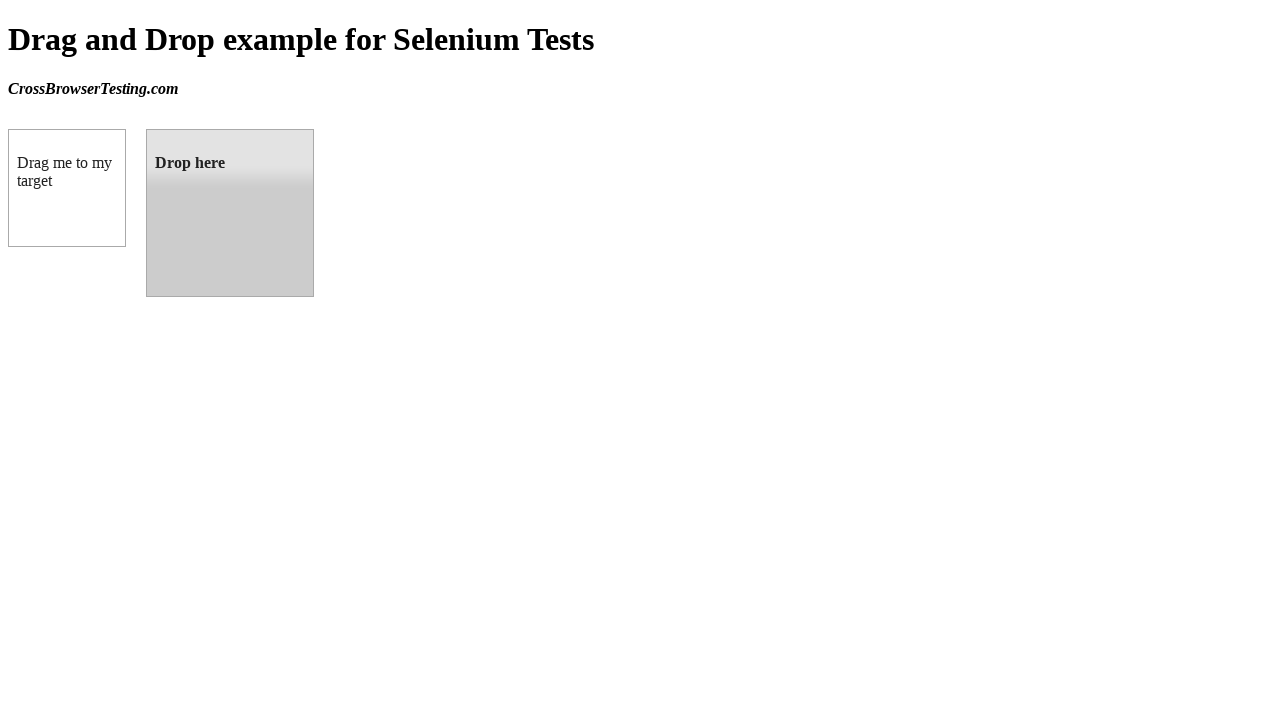

Navigated to drag and drop demo page
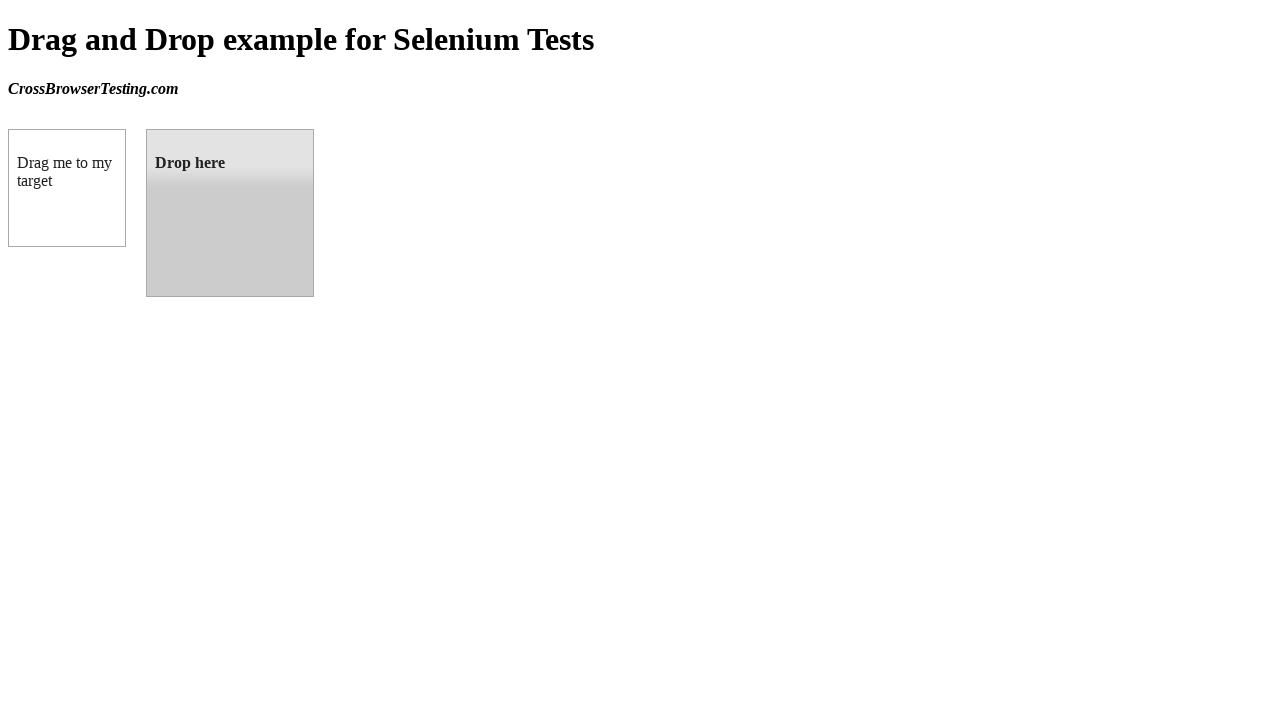

Located draggable element
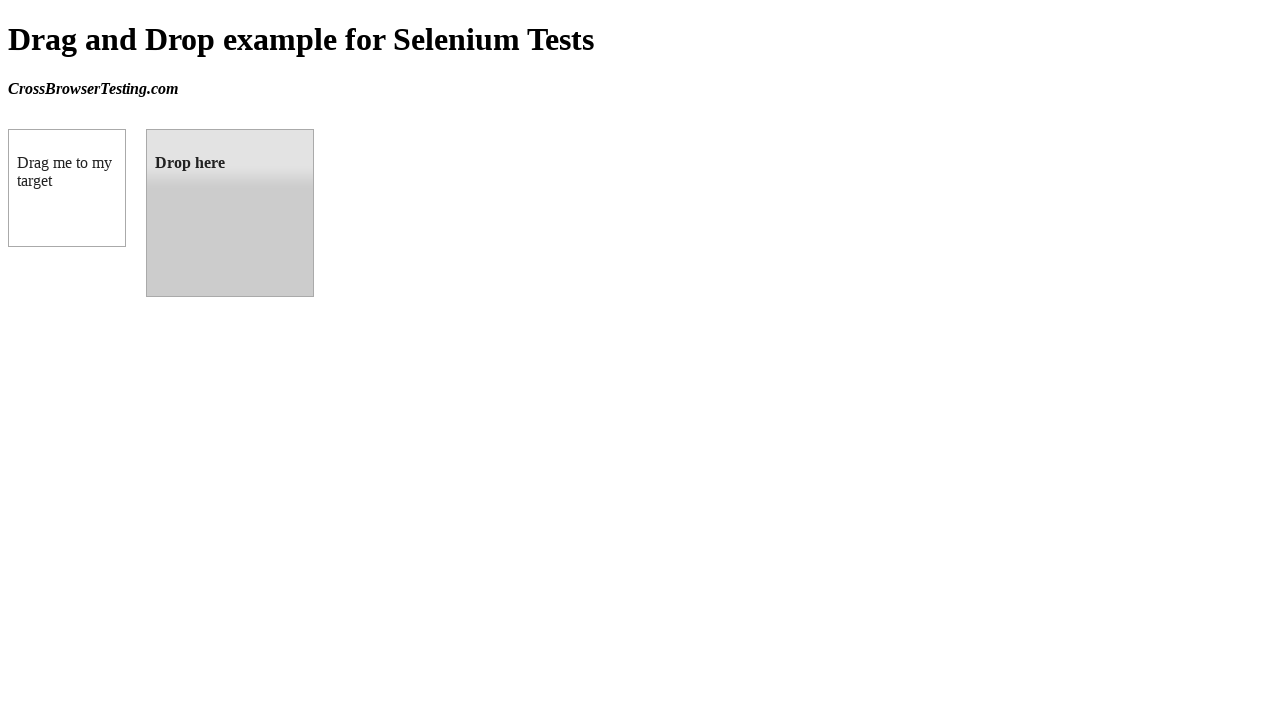

Located droppable target element
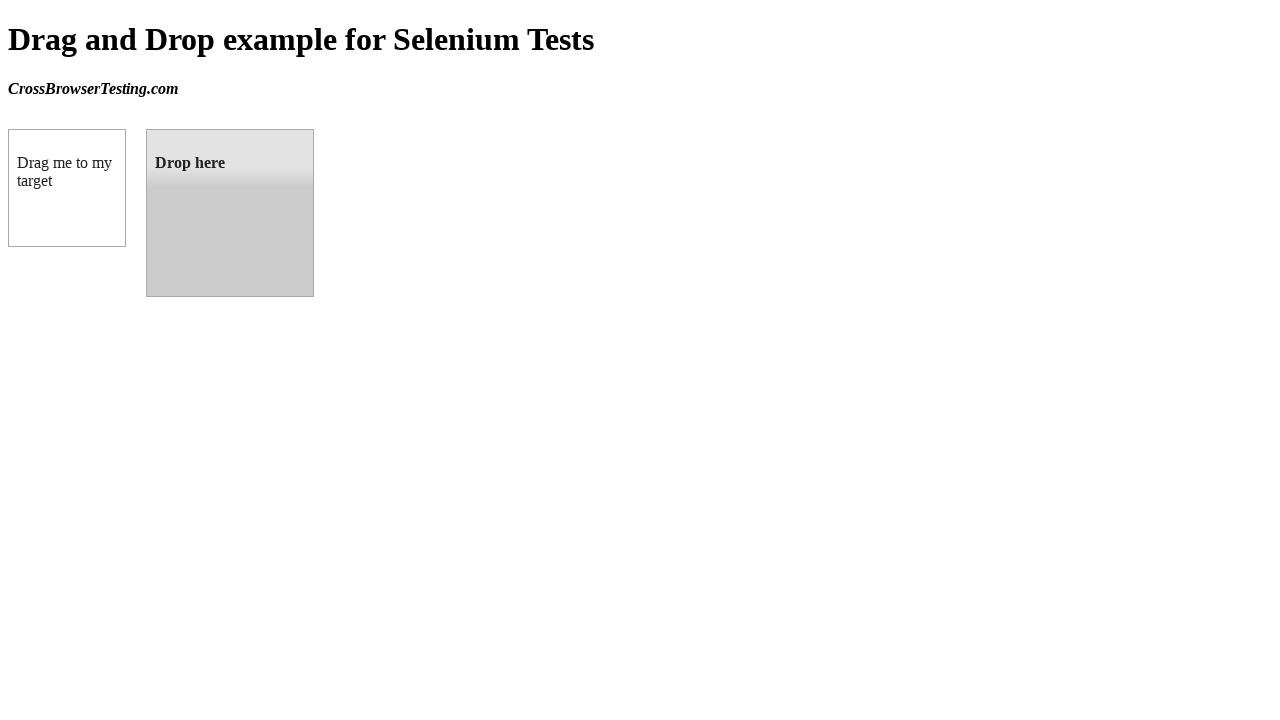

Dragged element to droppable target at (230, 213)
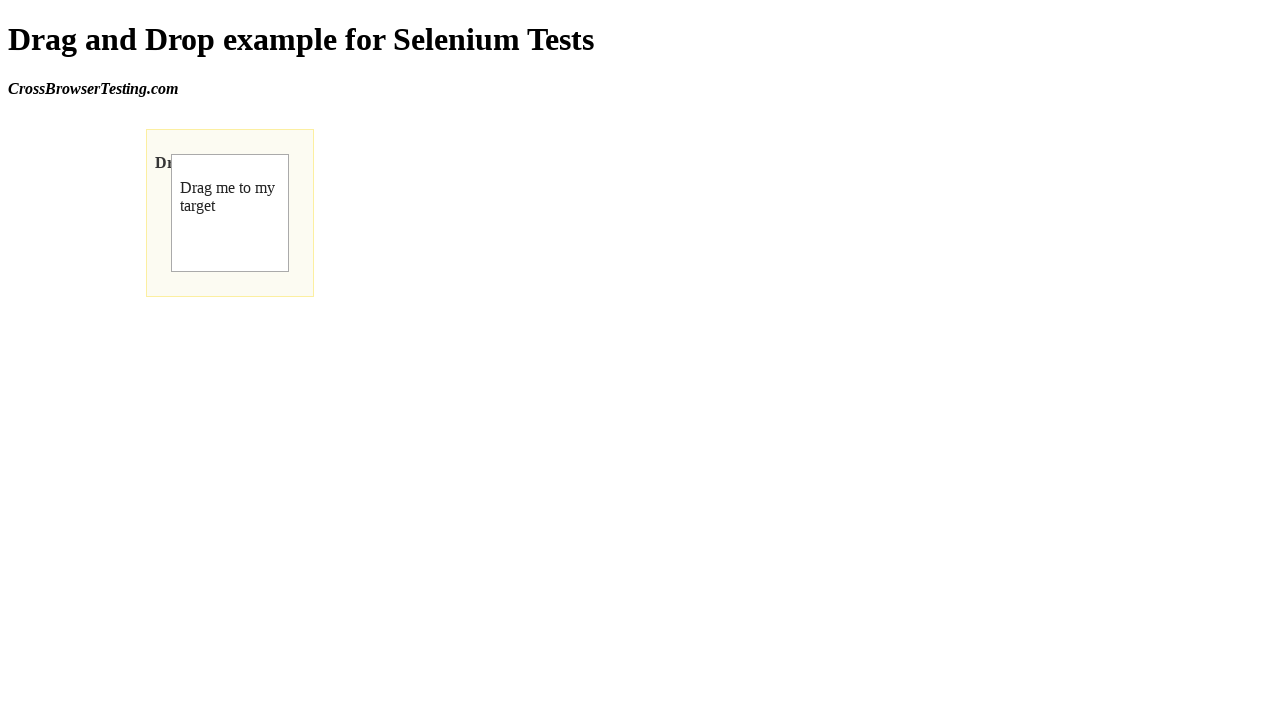

Verified drop was successful - result text appeared
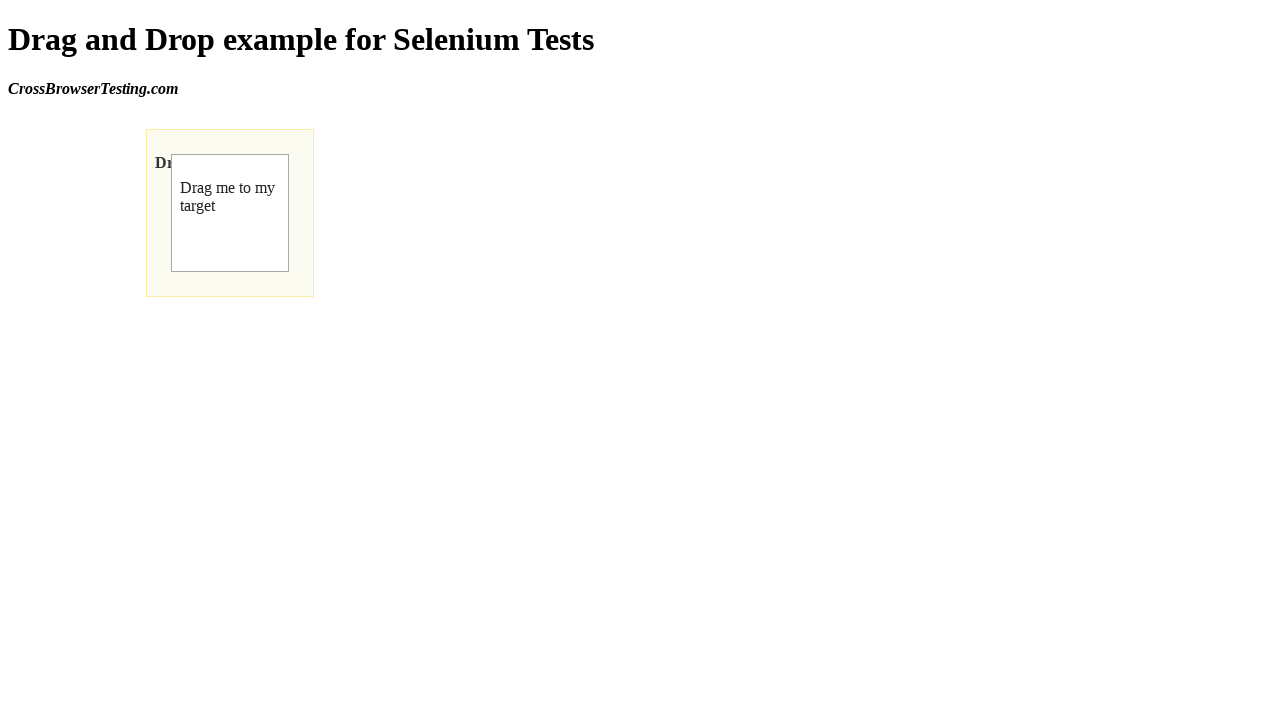

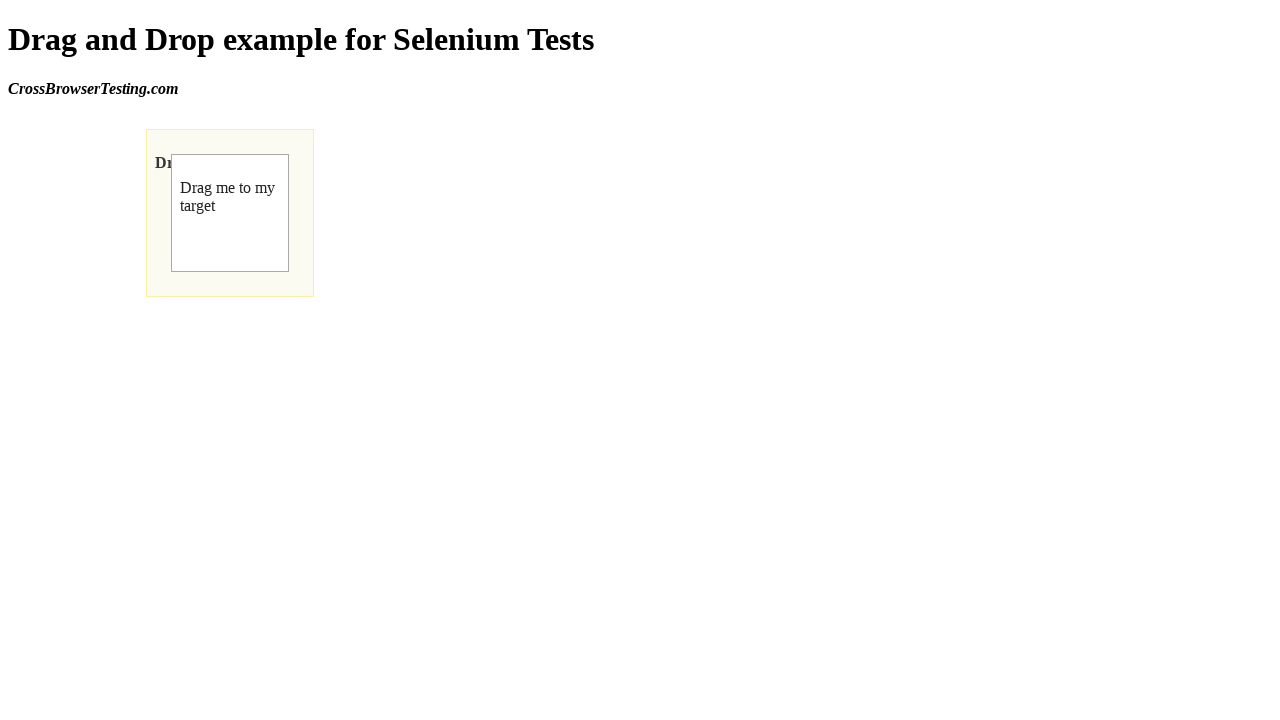